Tests adding a new todo item with a date, clicking the checkbox to mark it complete, and verifying the date format is displayed correctly

Starting URL: https://lambdatest.github.io/sample-todo-app/

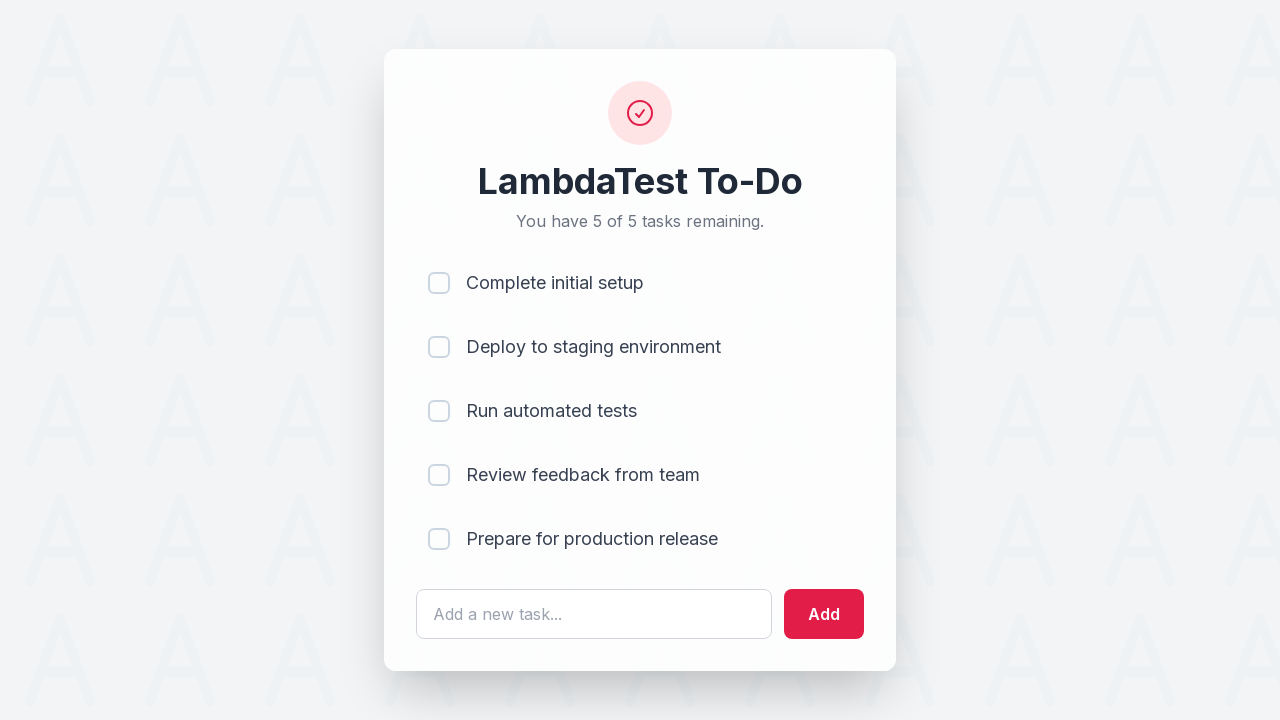

Filled todo input field with date '3/10/1992' on #sampletodotext
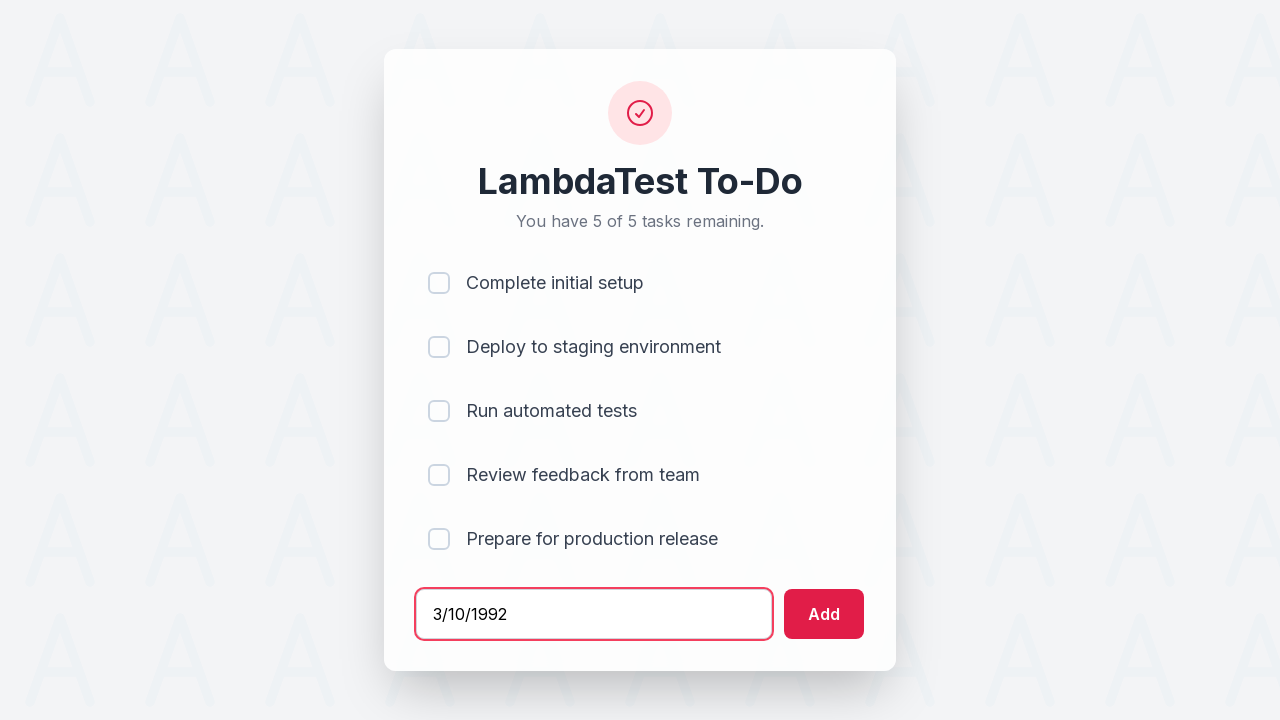

Clicked add button to create new todo item at (824, 614) on #addbutton
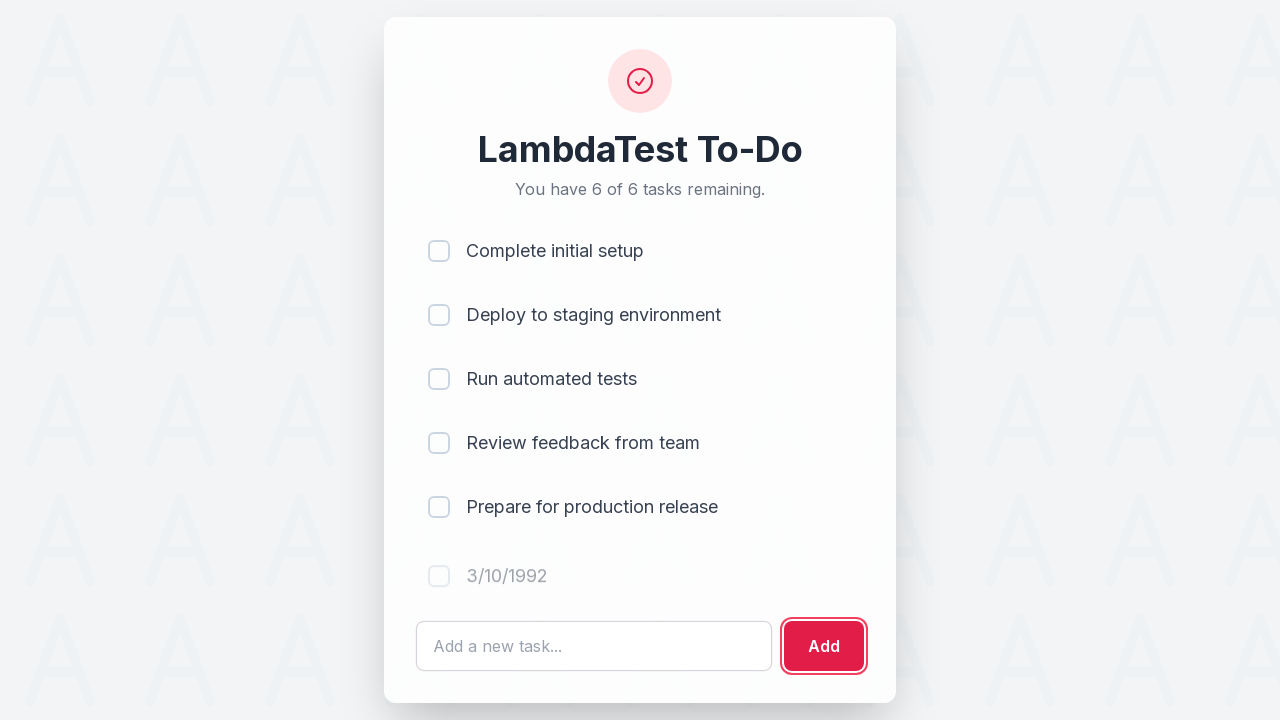

New todo item appeared in the list
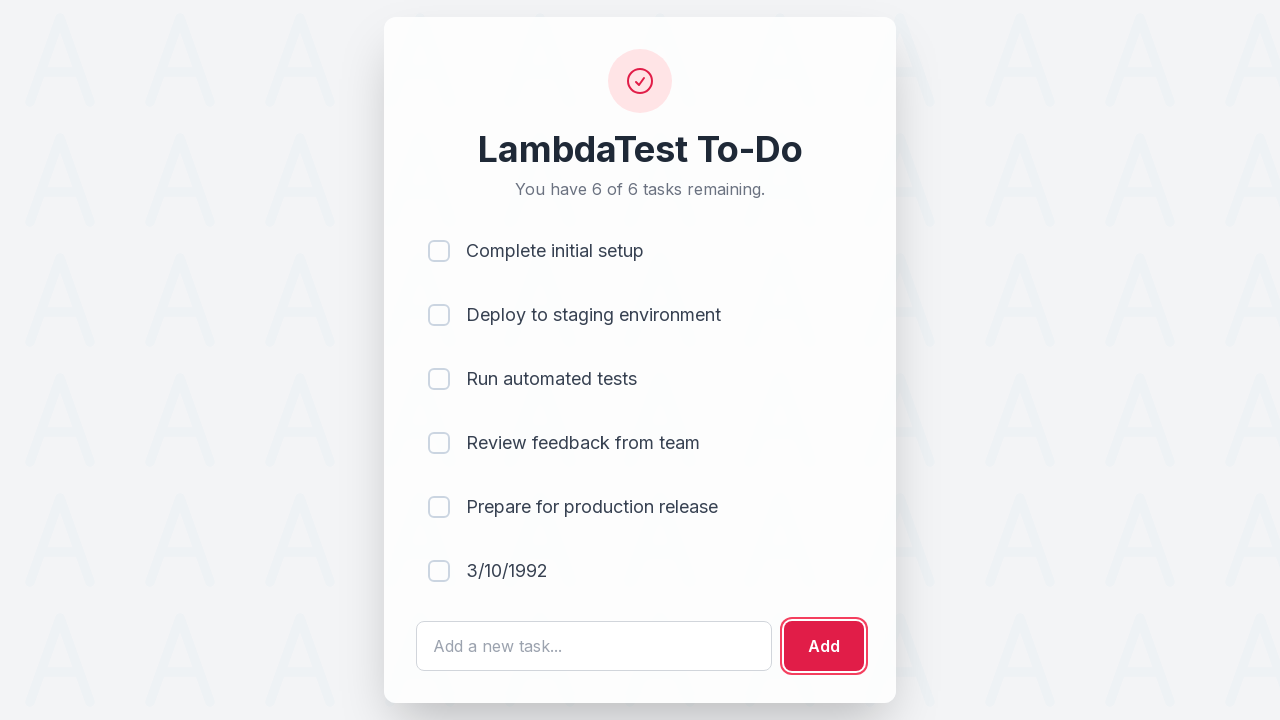

Clicked checkbox on the last todo item to mark it complete at (439, 571) on xpath=//li[@ng-repeat]/input >> nth=-1
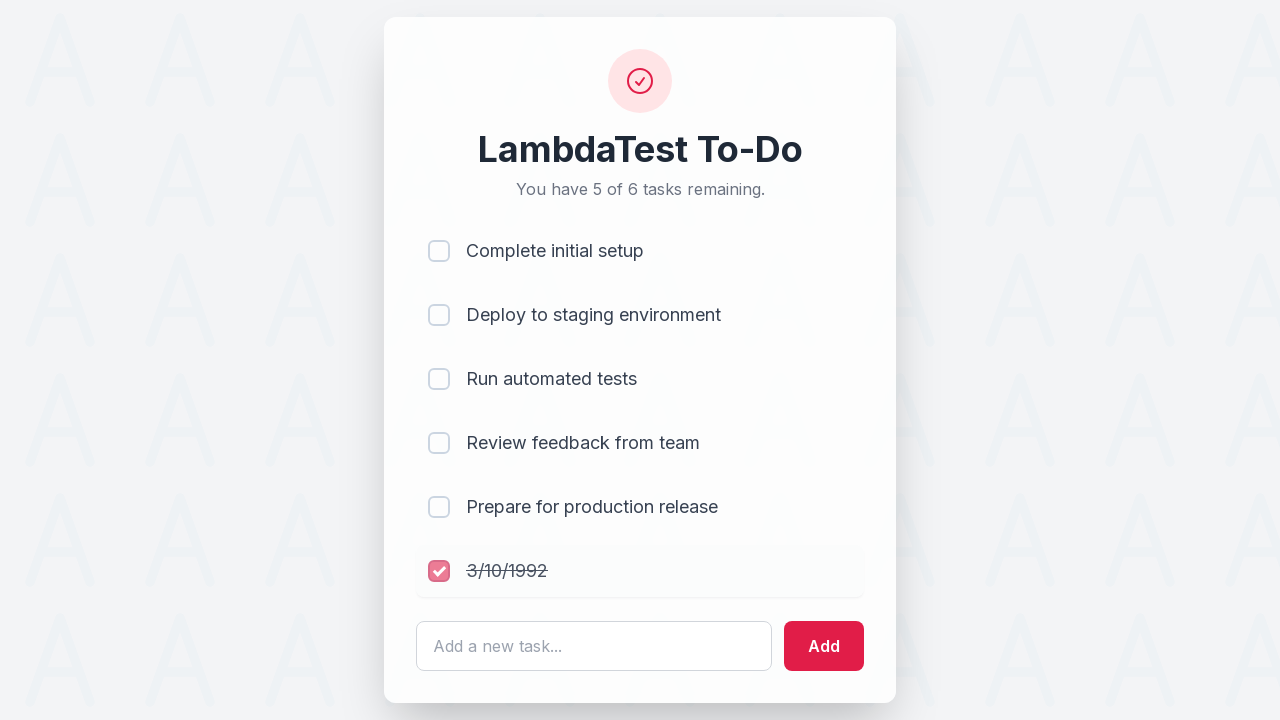

Verified todo item spans are present and date format is displayed correctly
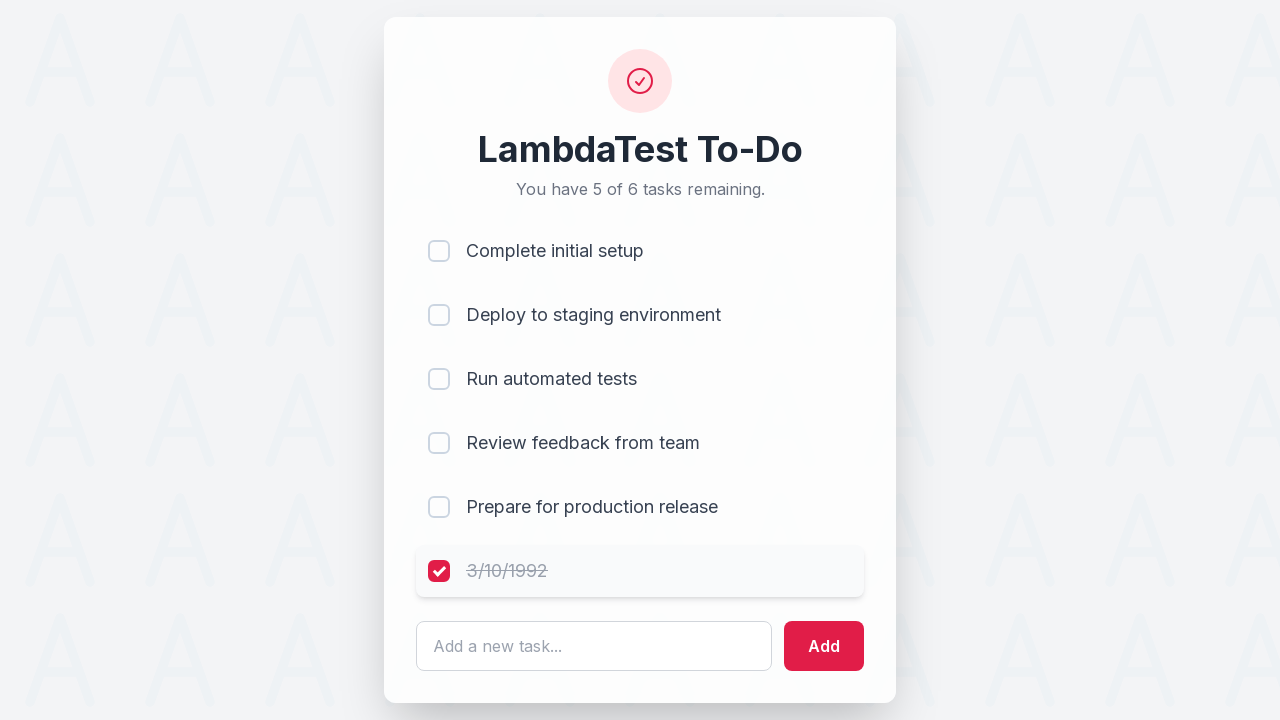

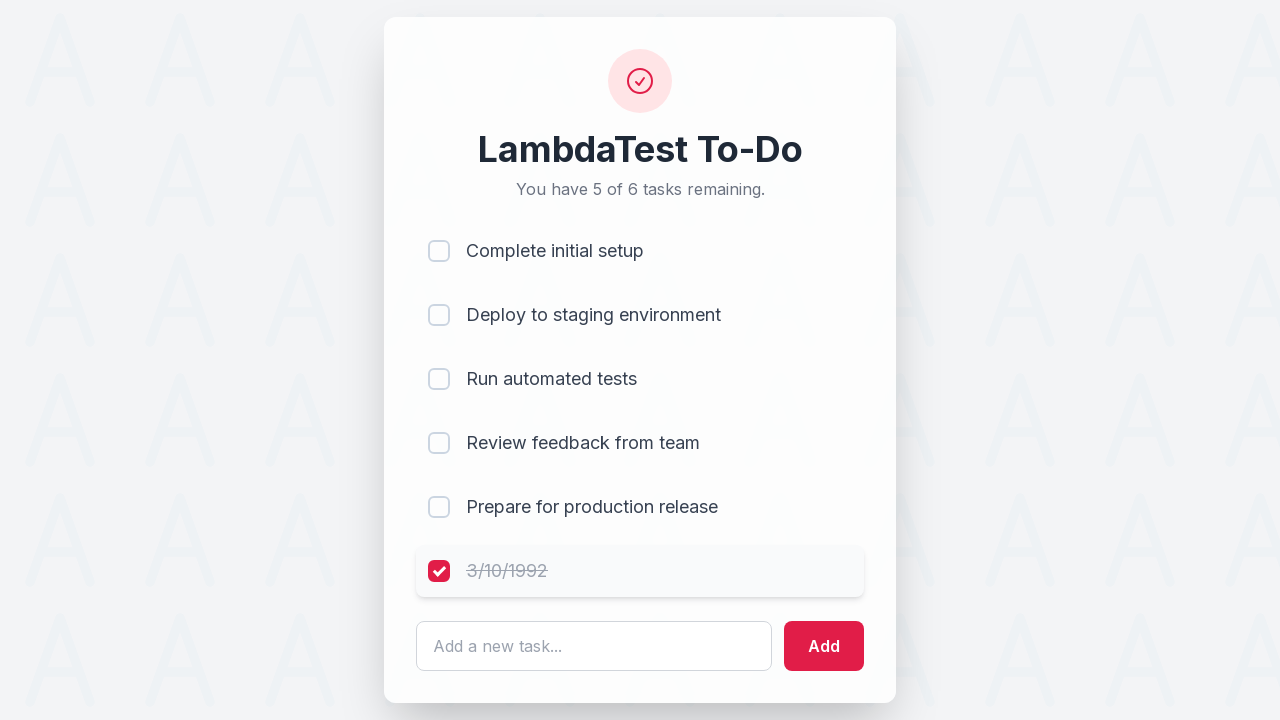